Tests that Clear completed button is hidden when there are no completed items

Starting URL: https://demo.playwright.dev/todomvc

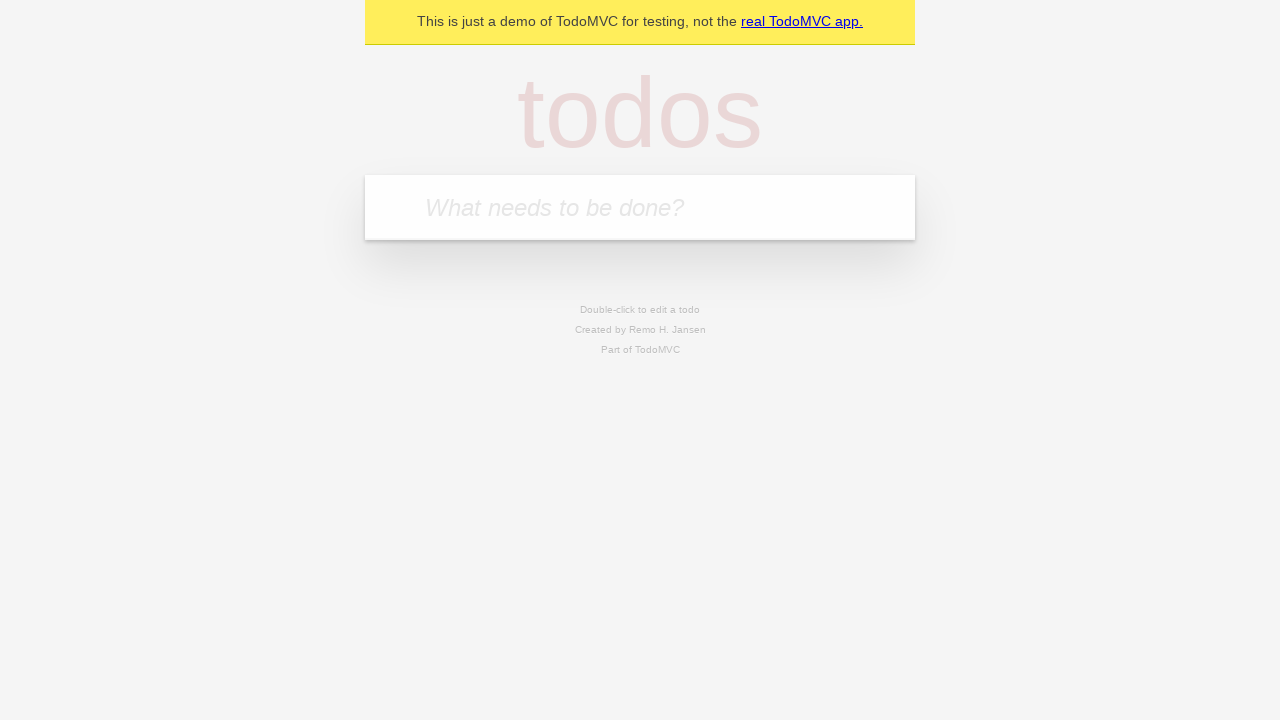

Filled todo input with 'buy some cheese' on internal:attr=[placeholder="What needs to be done?"i]
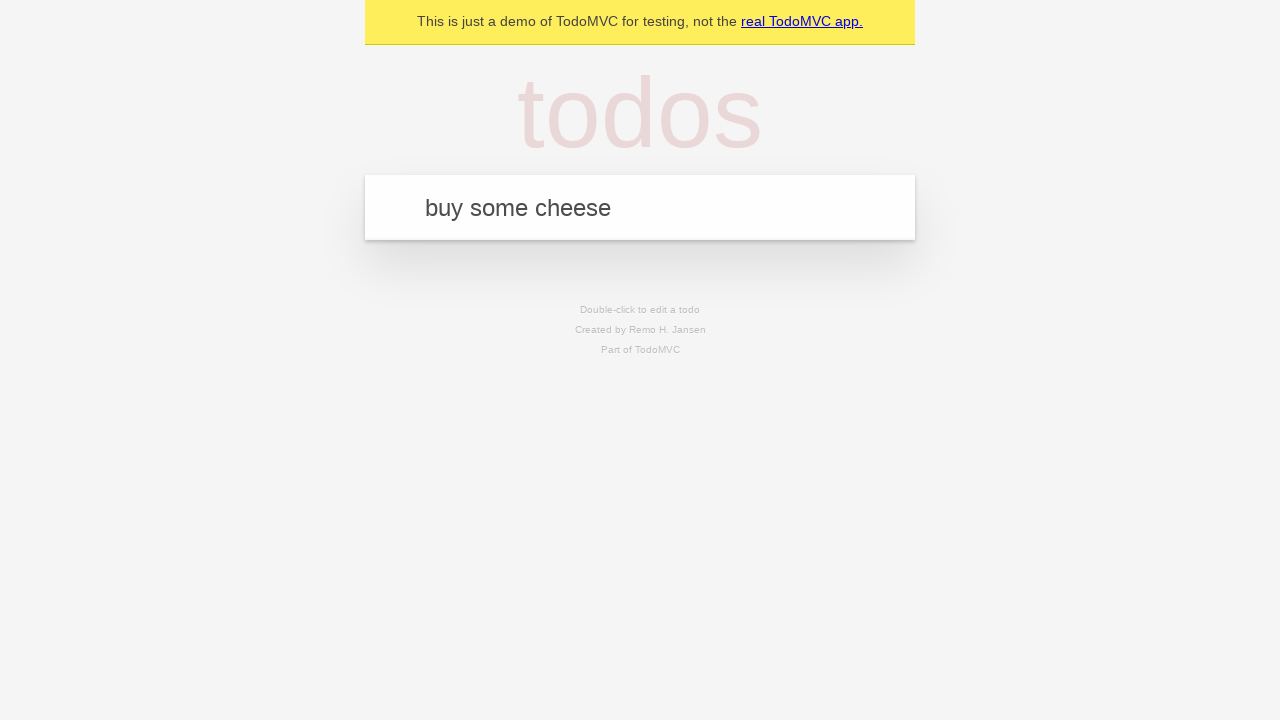

Pressed Enter to create todo 'buy some cheese' on internal:attr=[placeholder="What needs to be done?"i]
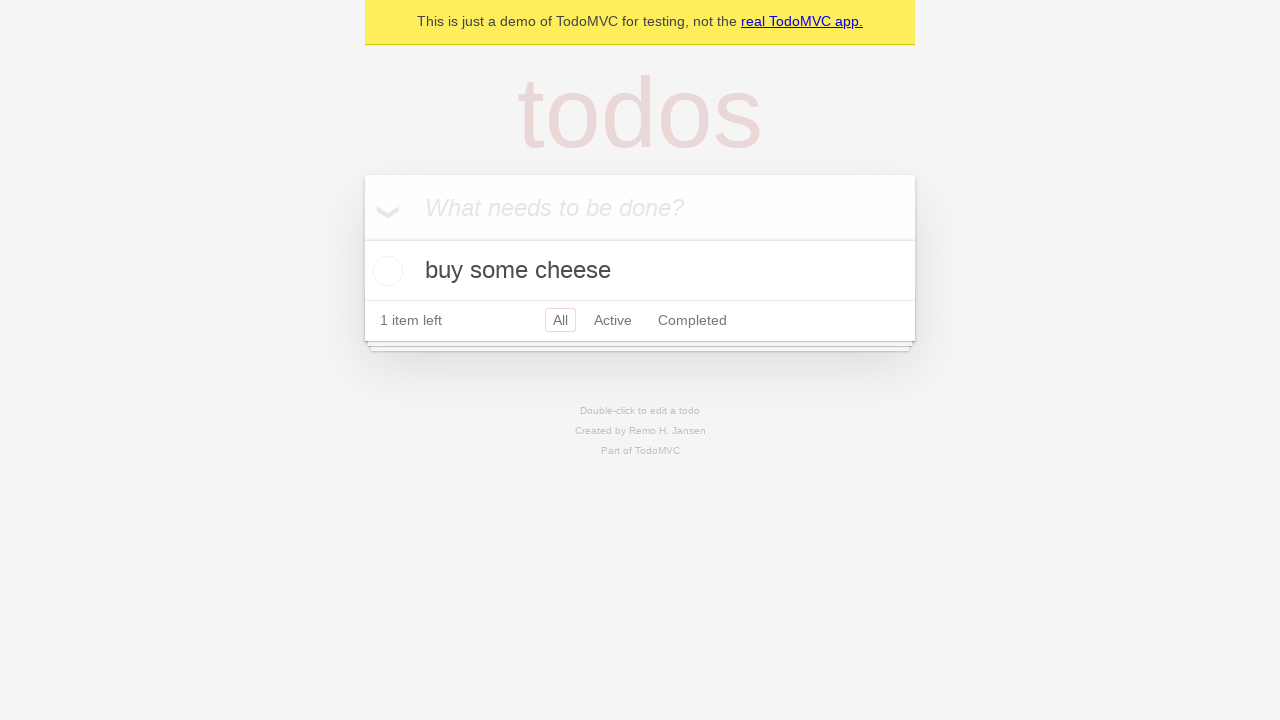

Filled todo input with 'feed the cat' on internal:attr=[placeholder="What needs to be done?"i]
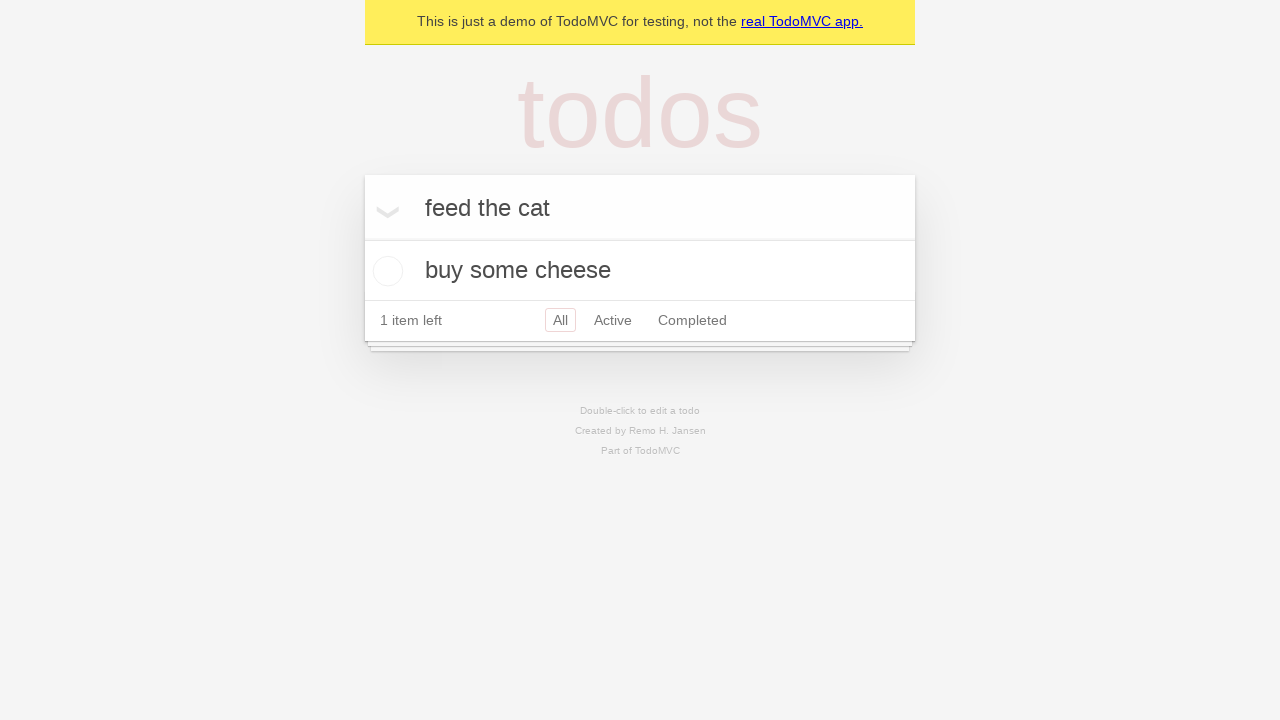

Pressed Enter to create todo 'feed the cat' on internal:attr=[placeholder="What needs to be done?"i]
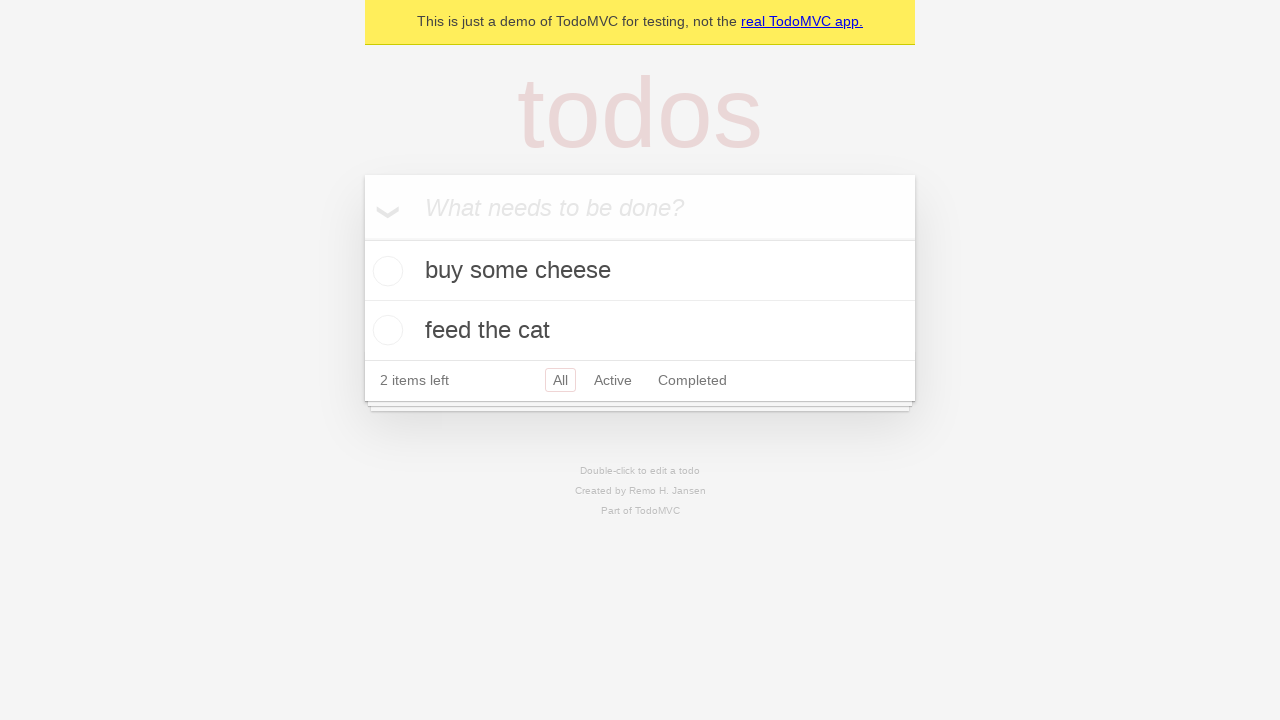

Filled todo input with 'book a doctors appointment' on internal:attr=[placeholder="What needs to be done?"i]
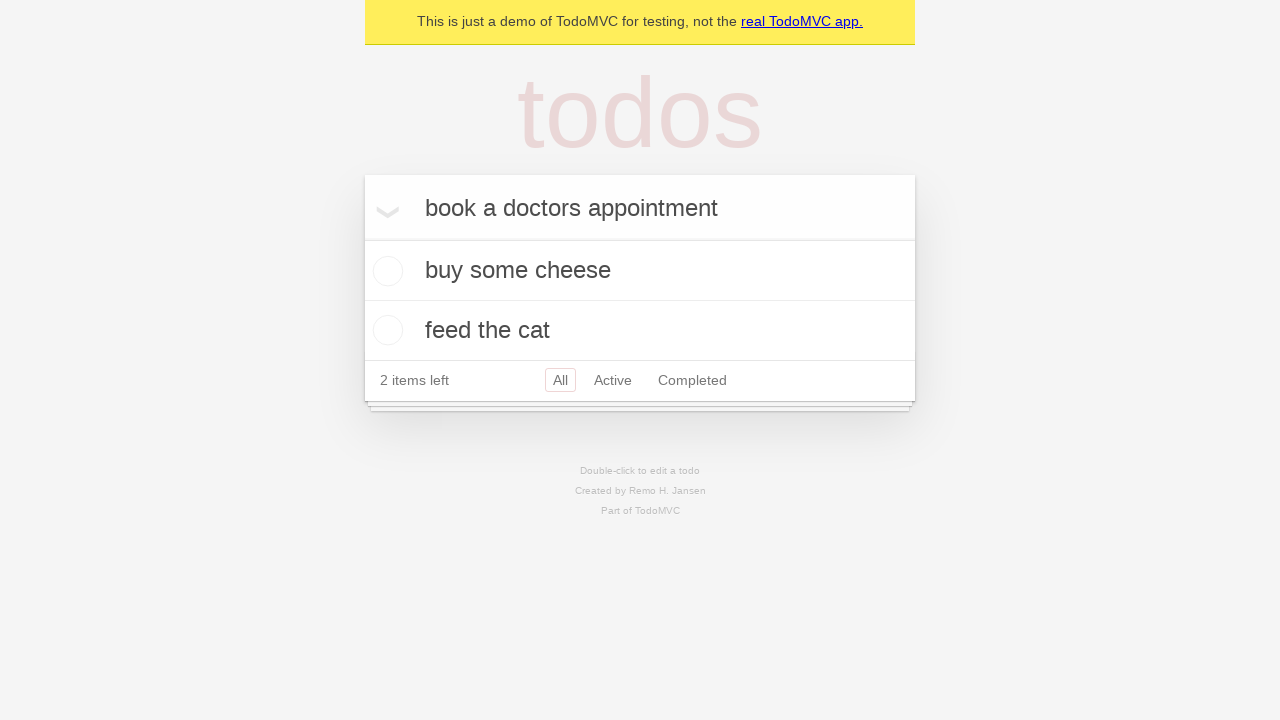

Pressed Enter to create todo 'book a doctors appointment' on internal:attr=[placeholder="What needs to be done?"i]
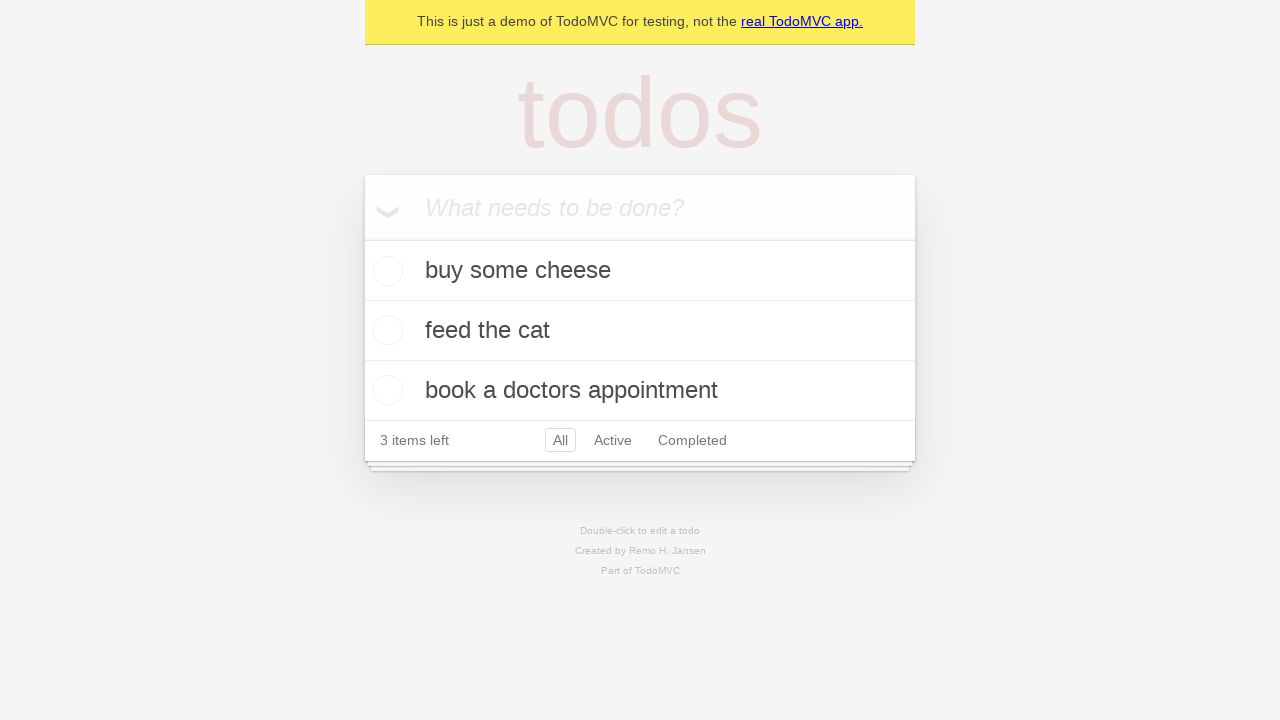

Waited for all 3 todos to load
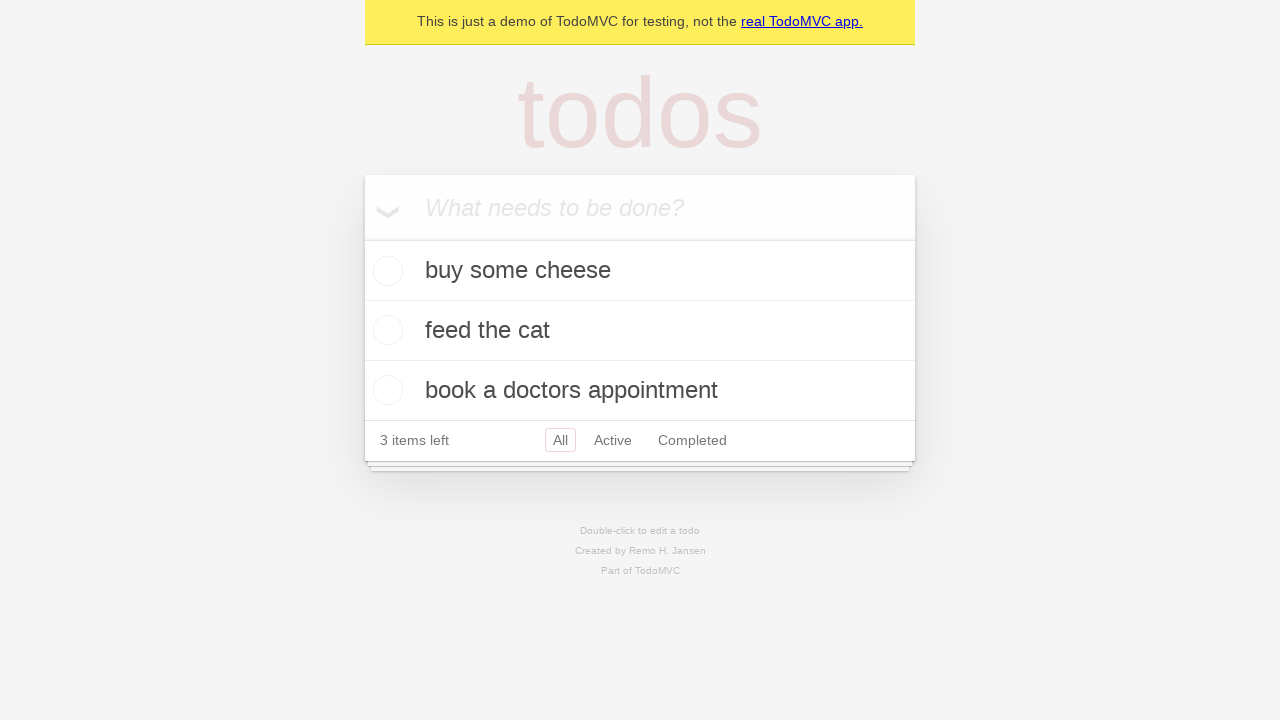

Checked the first todo item at (385, 271) on .todo-list li .toggle >> nth=0
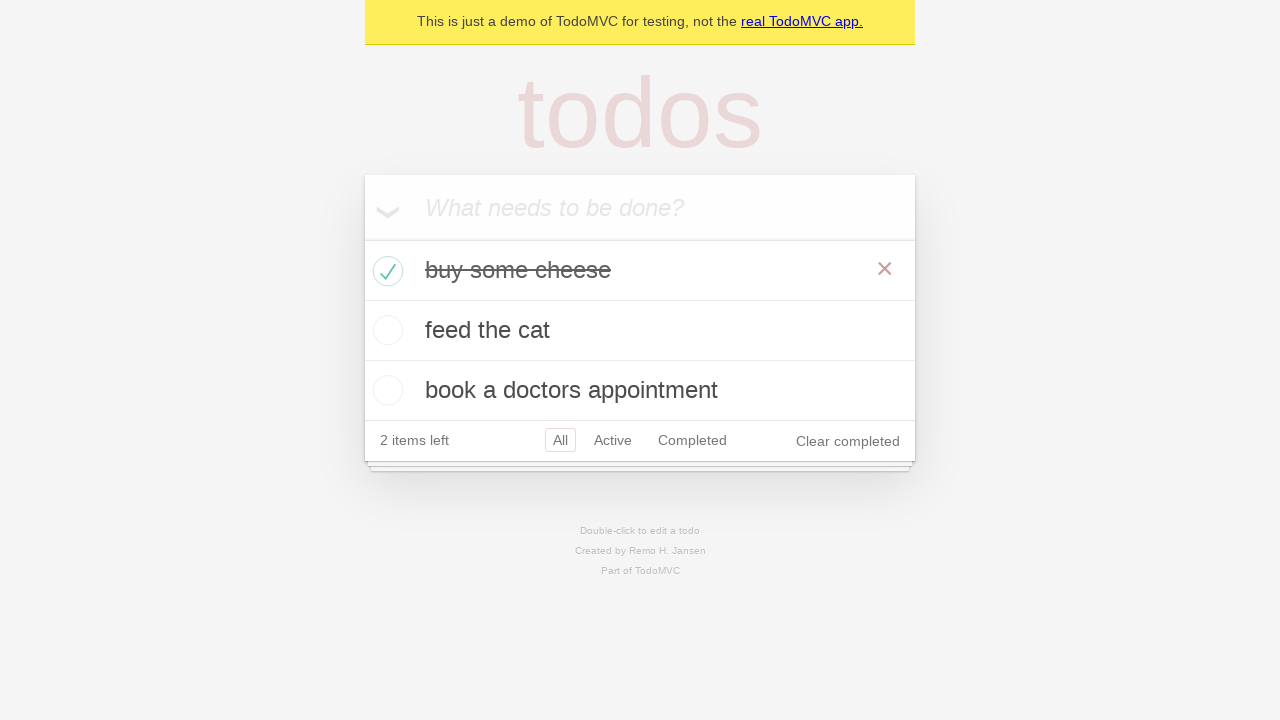

Clicked Clear completed button to remove completed todo at (848, 441) on internal:role=button[name="Clear completed"i]
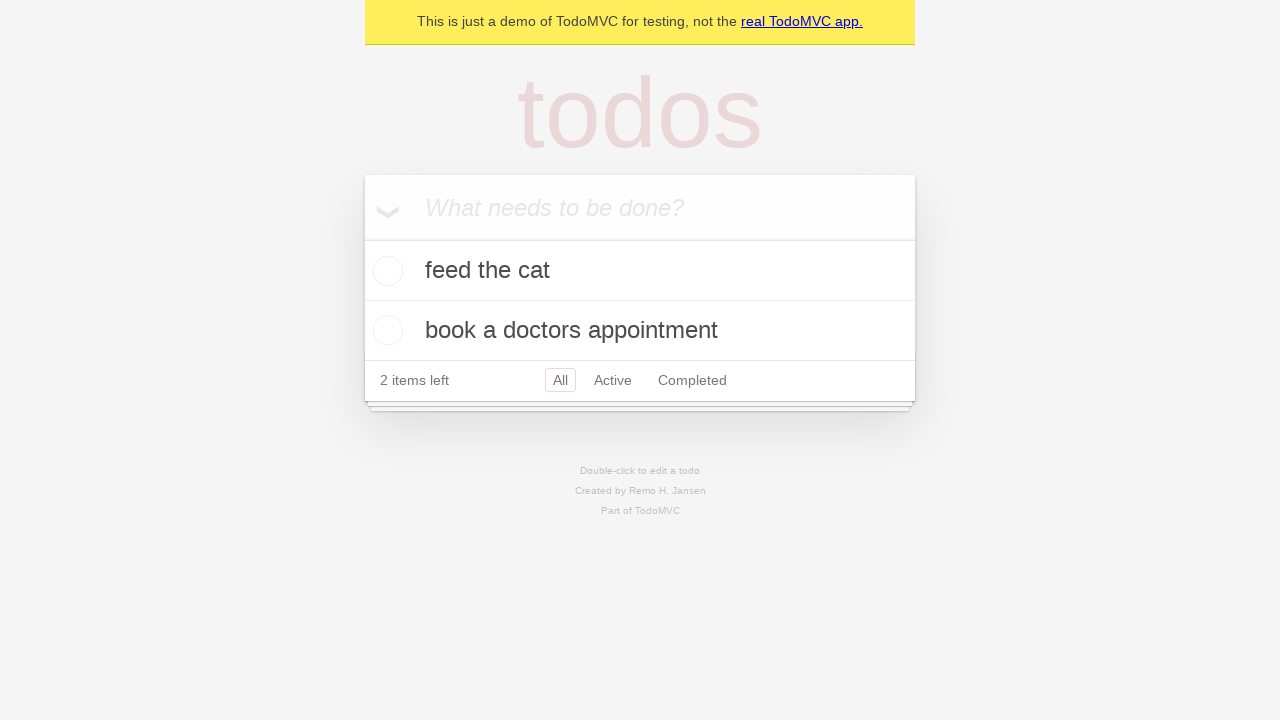

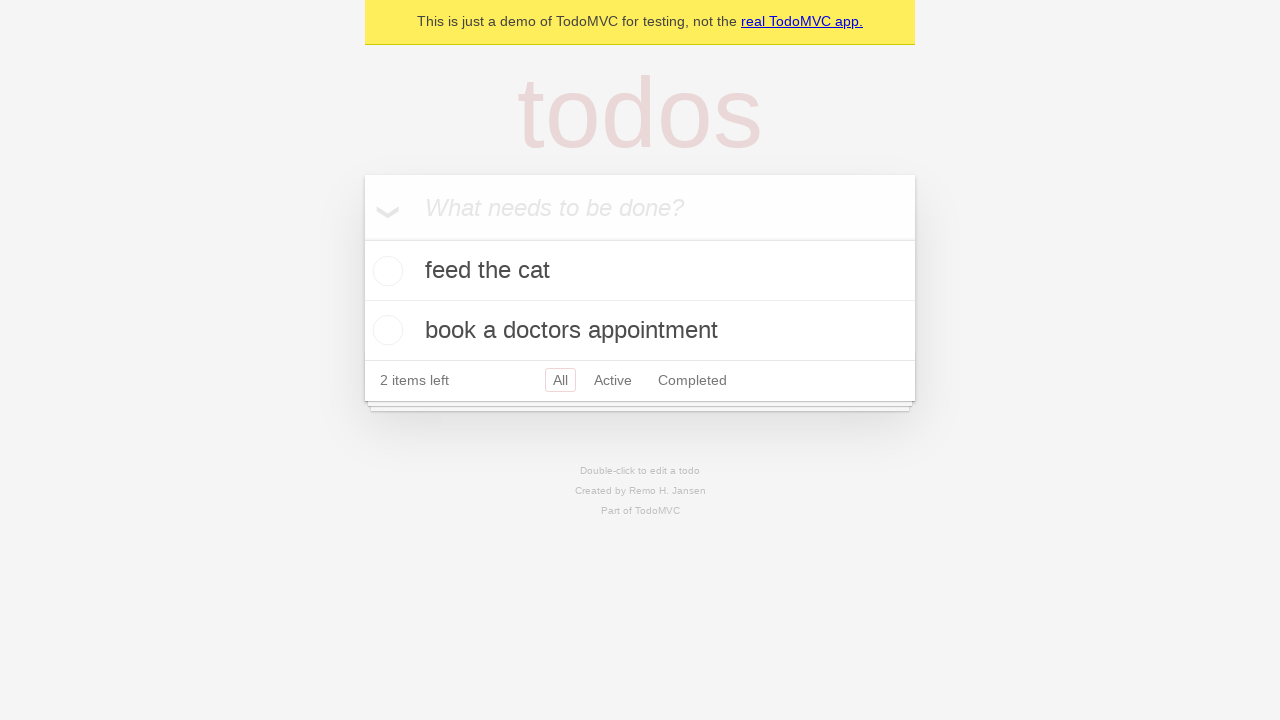